Tests login and logout functionality on a demo site by filling credentials, logging in, verifying success, and logging back out

Starting URL: http://the-internet.herokuapp.com/login

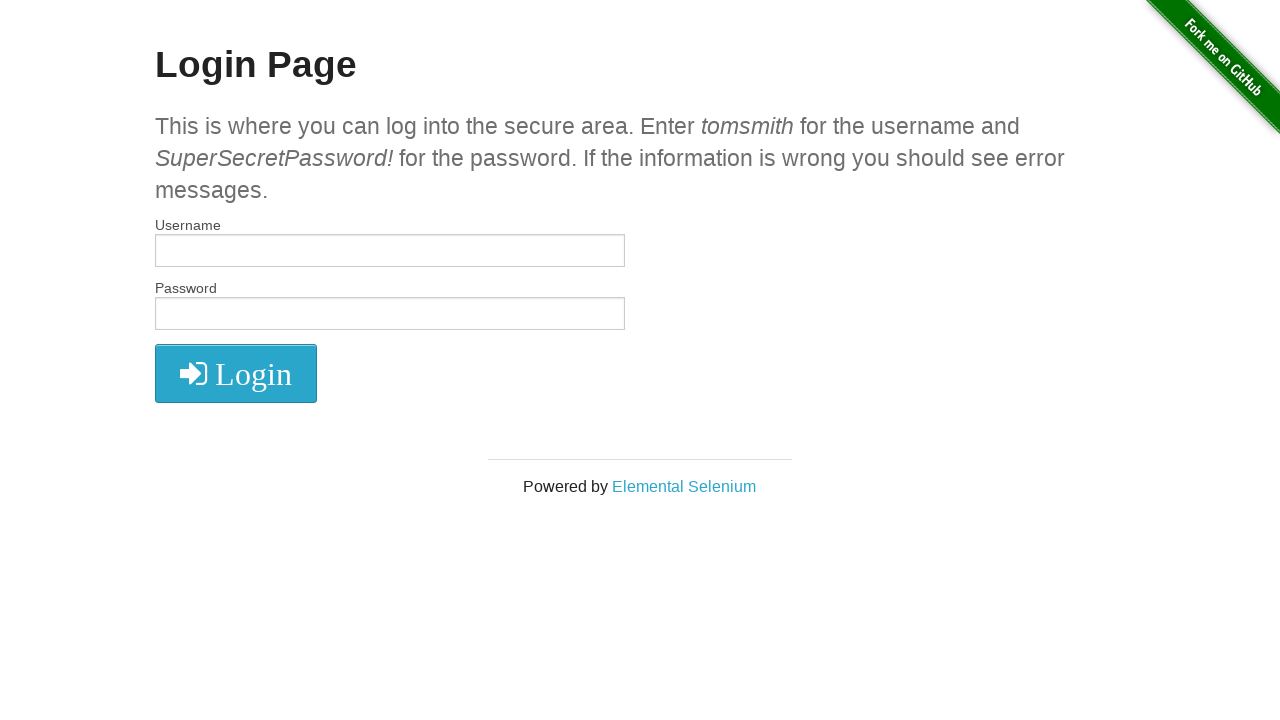

Login page loaded and heading verified
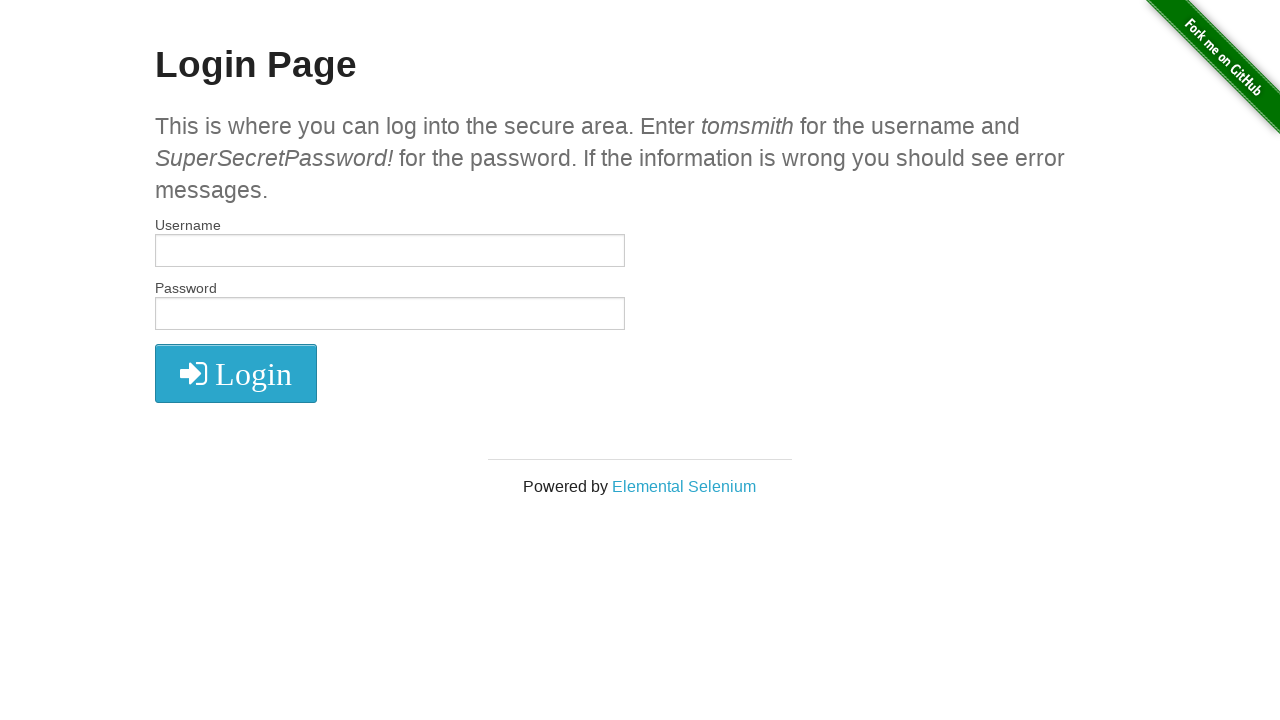

Username field is visible
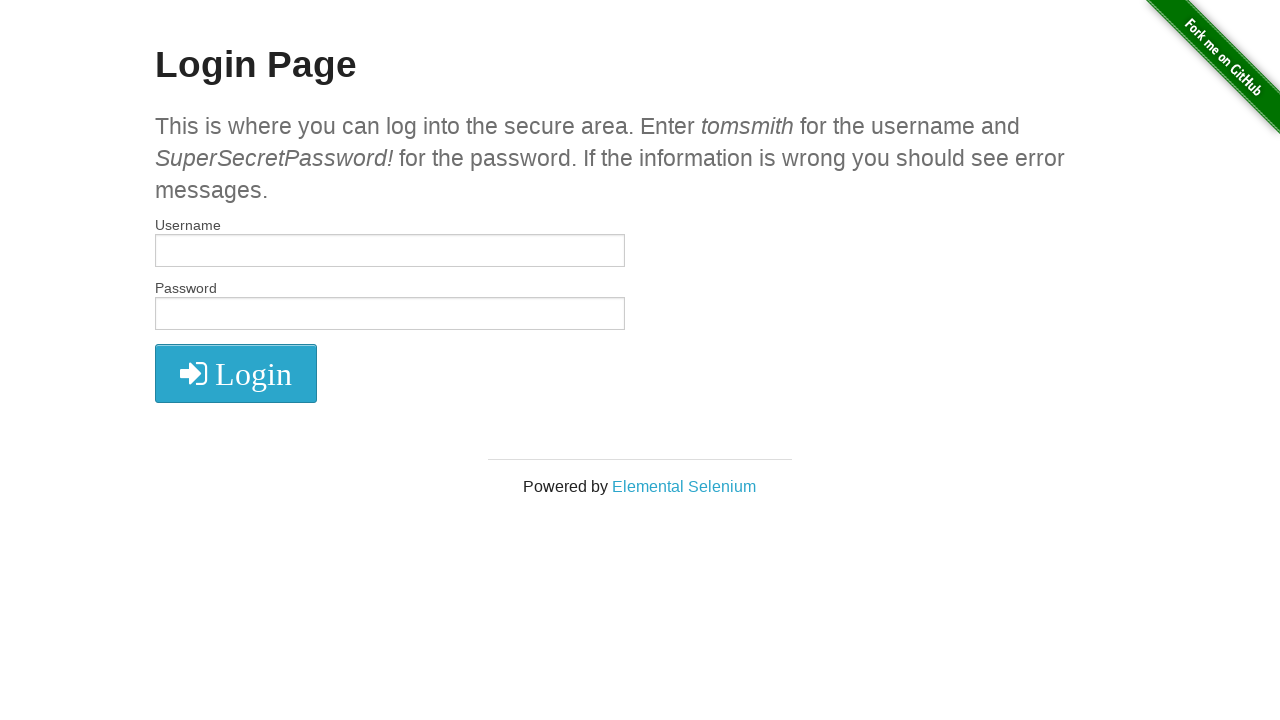

Password field is visible
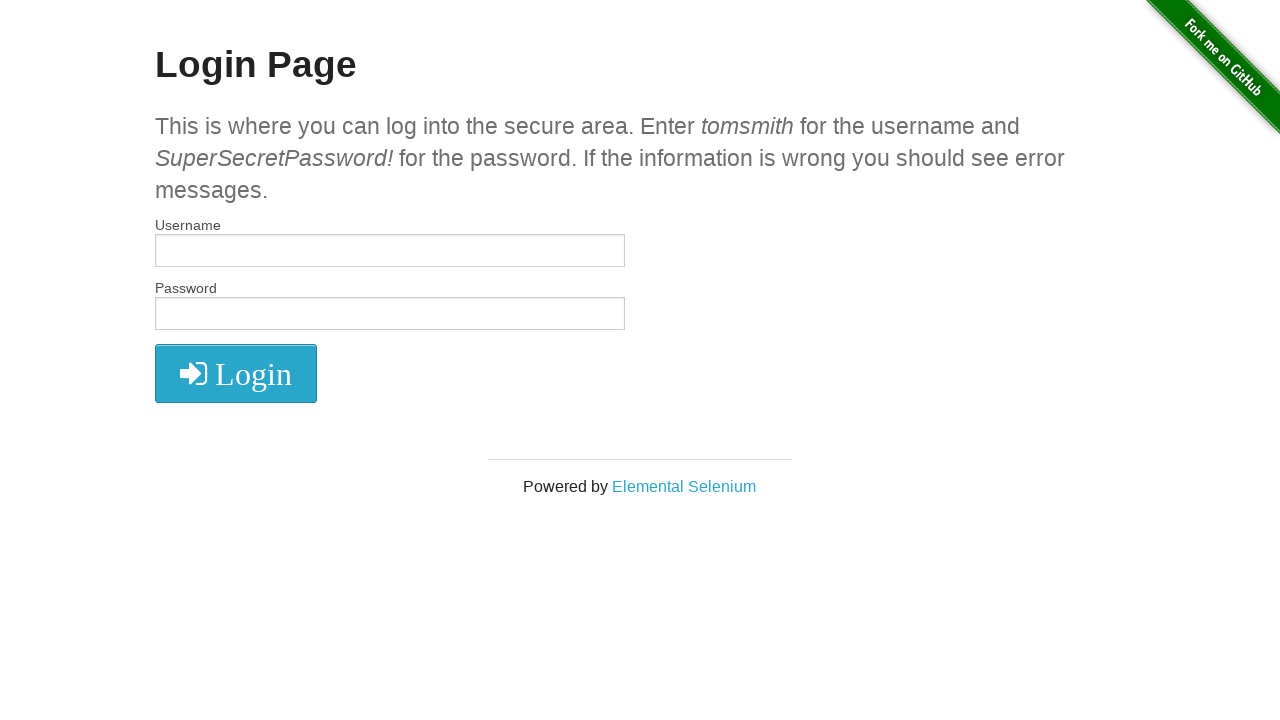

Login button is visible
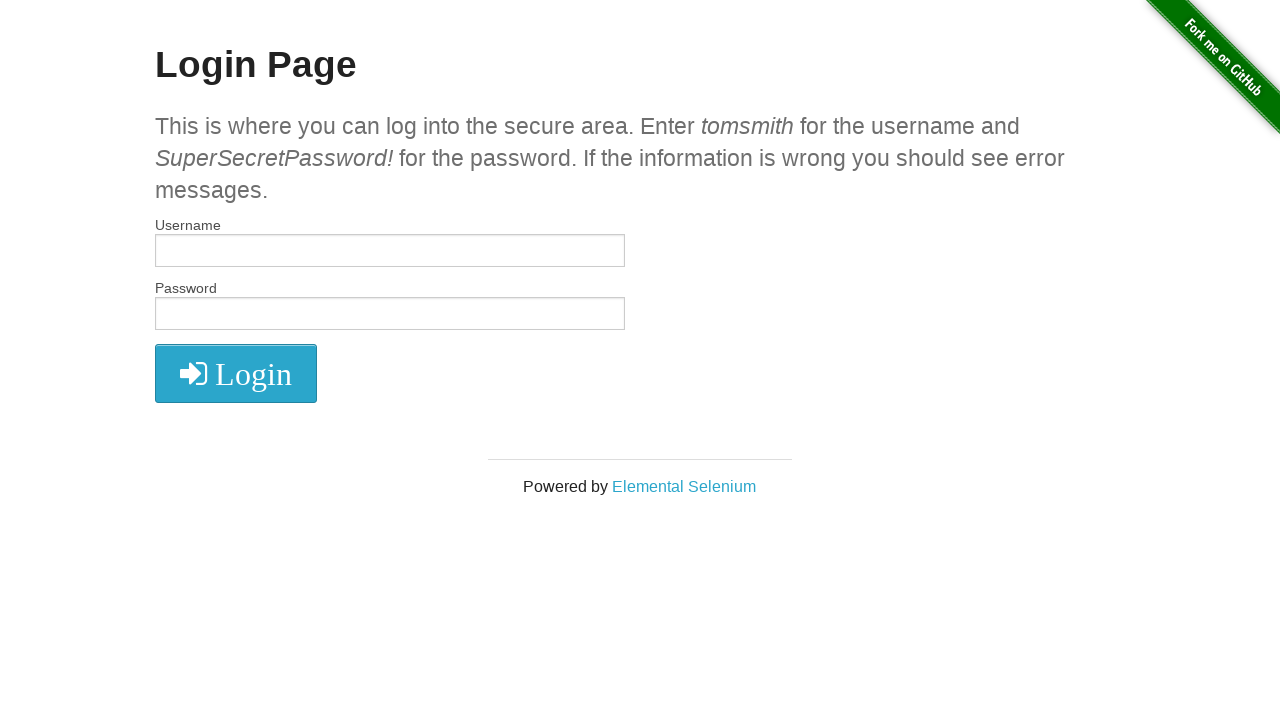

Filled username field with 'tomsmith' on #username
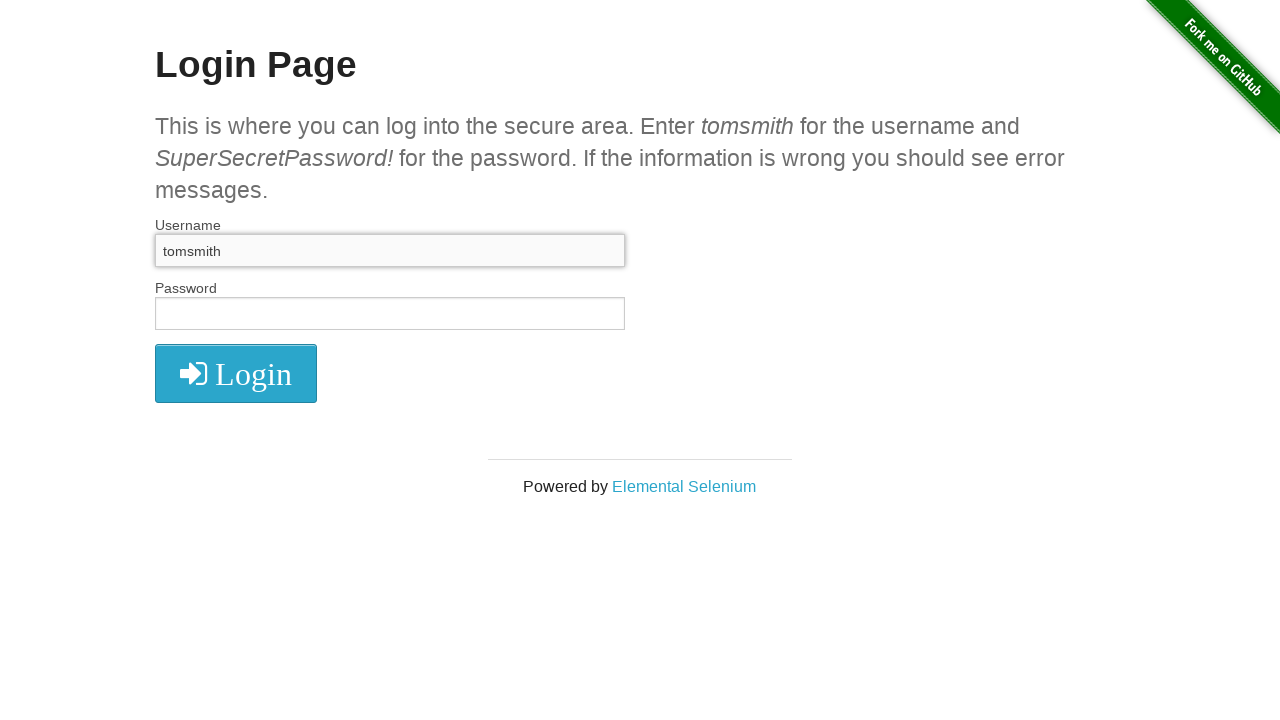

Filled password field with 'SuperSecretPassword!' on #password
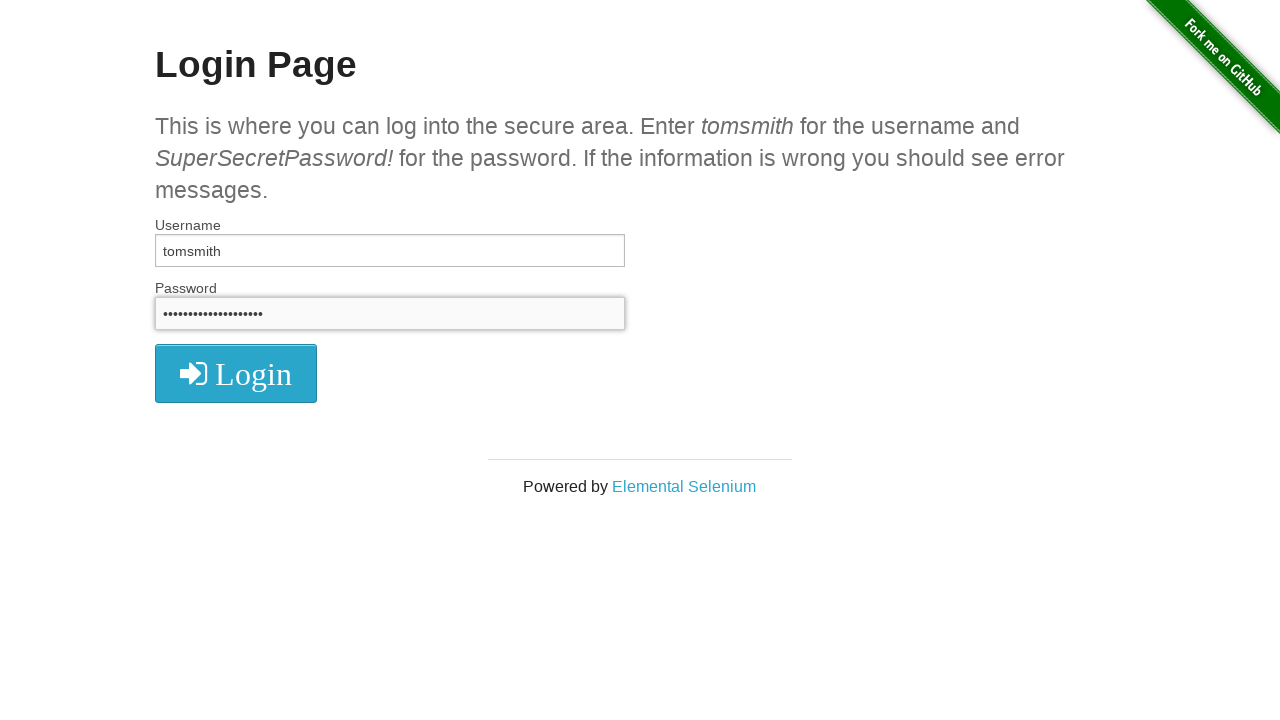

Clicked login button at (236, 373) on .radius
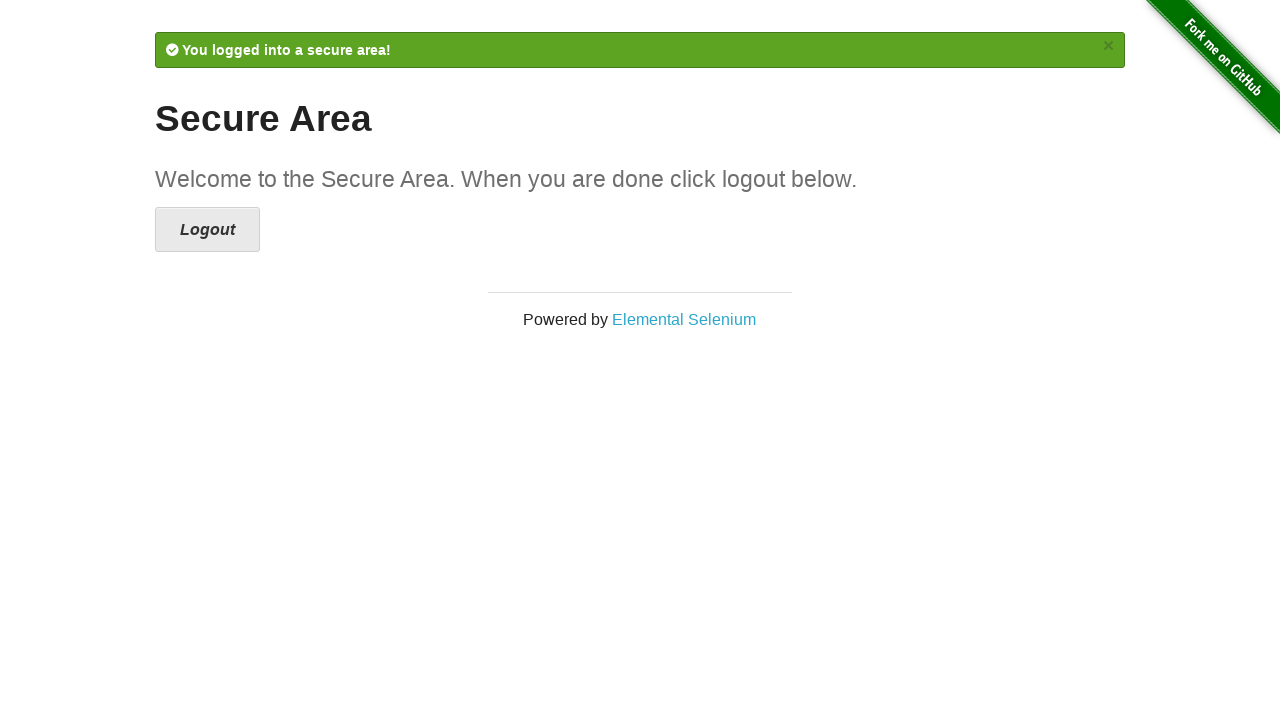

Login successful - flash message appeared
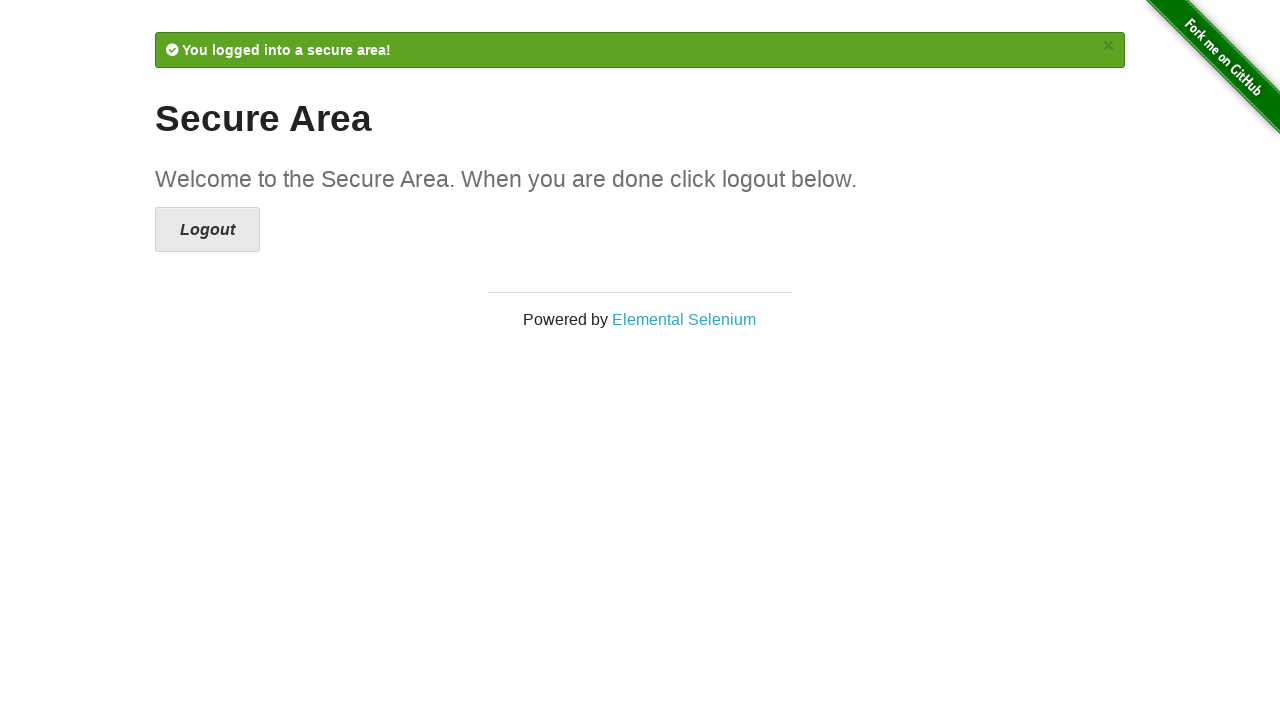

Logout button is visible
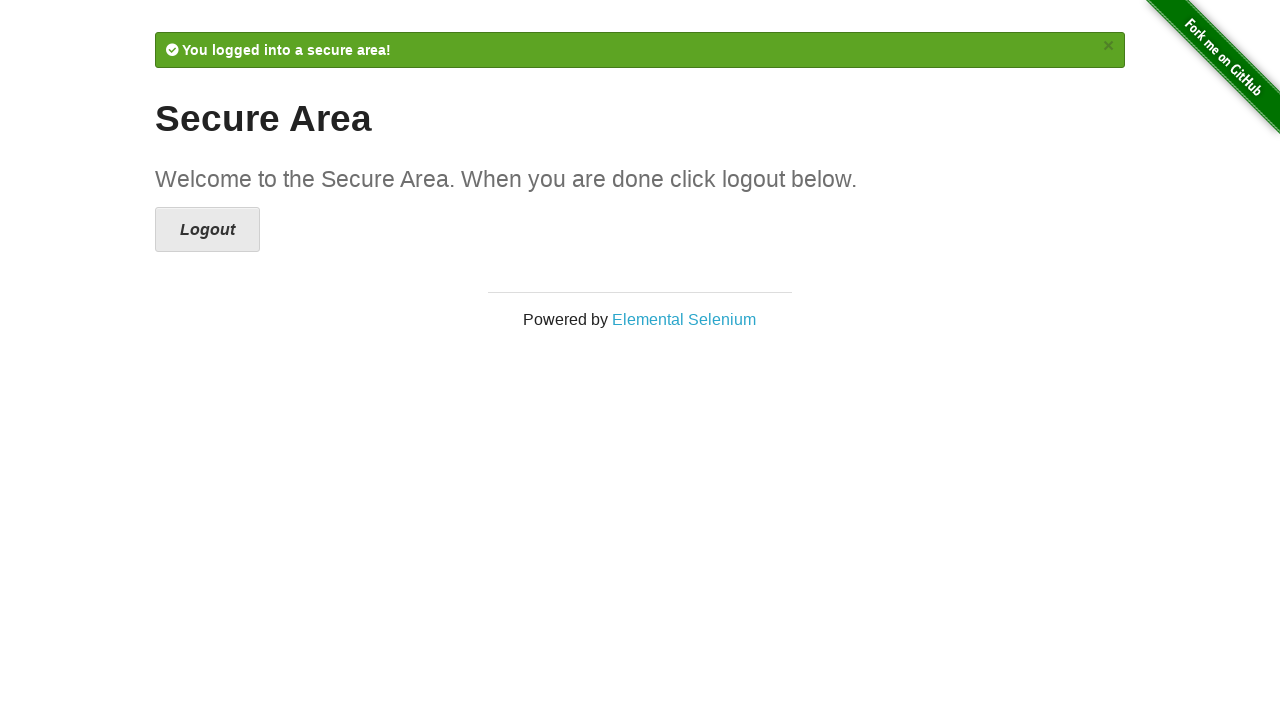

Clicked logout button at (208, 230) on .radius
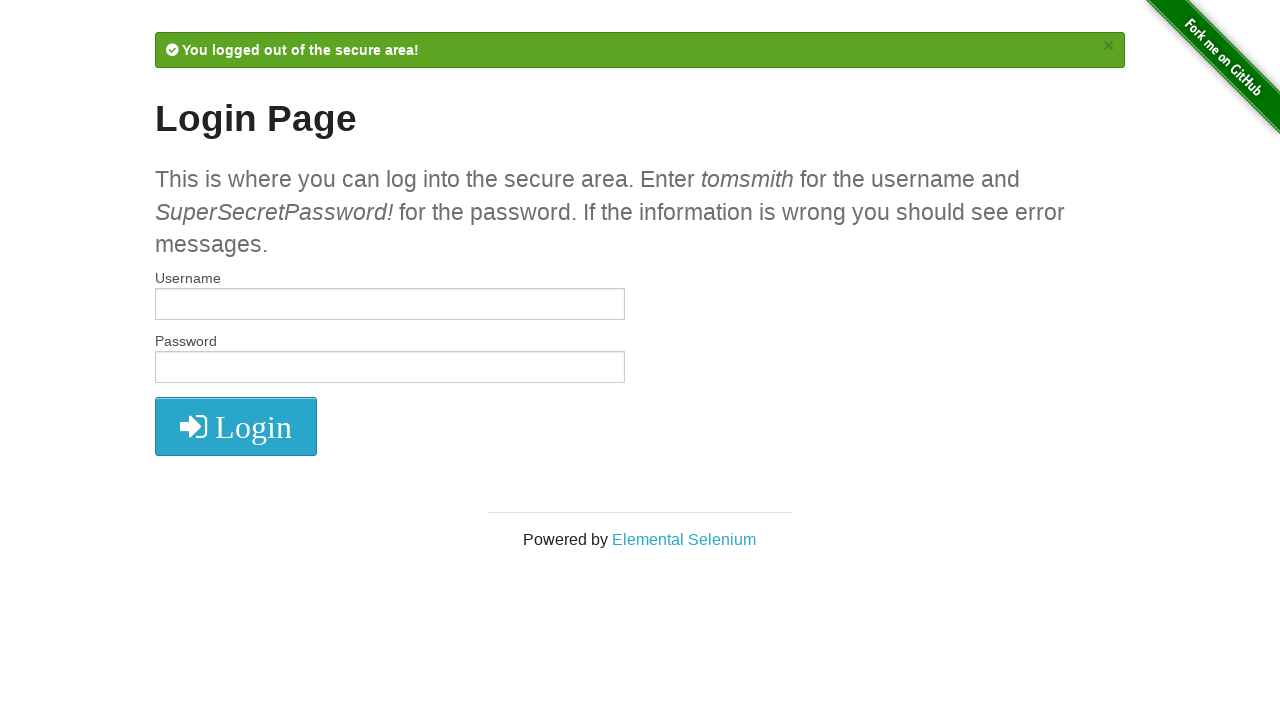

Logout successful - login page reloaded
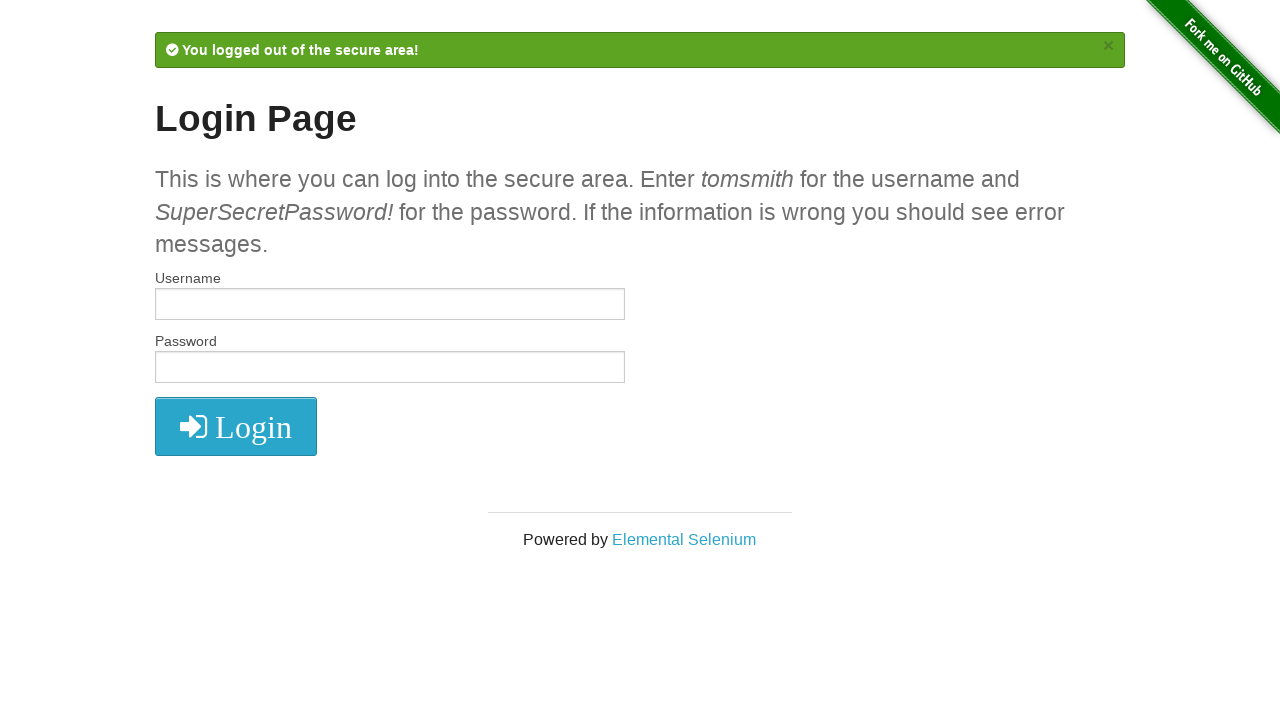

Username field is visible again on login page
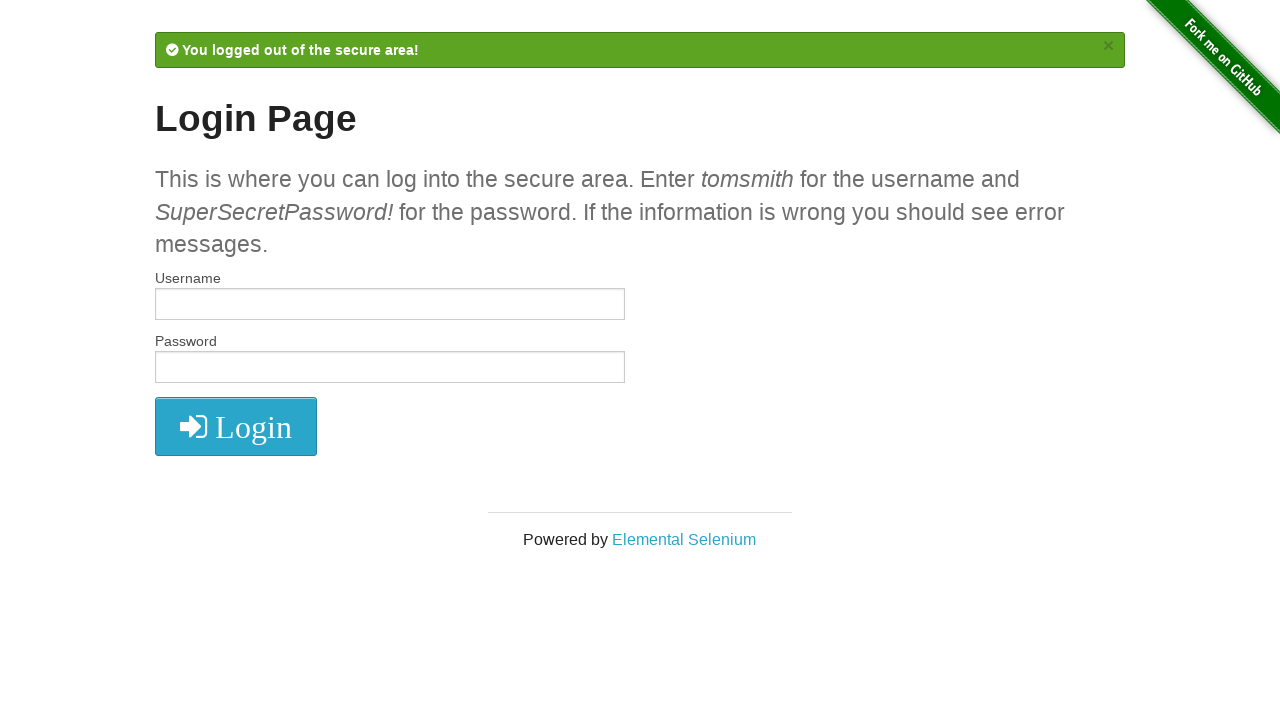

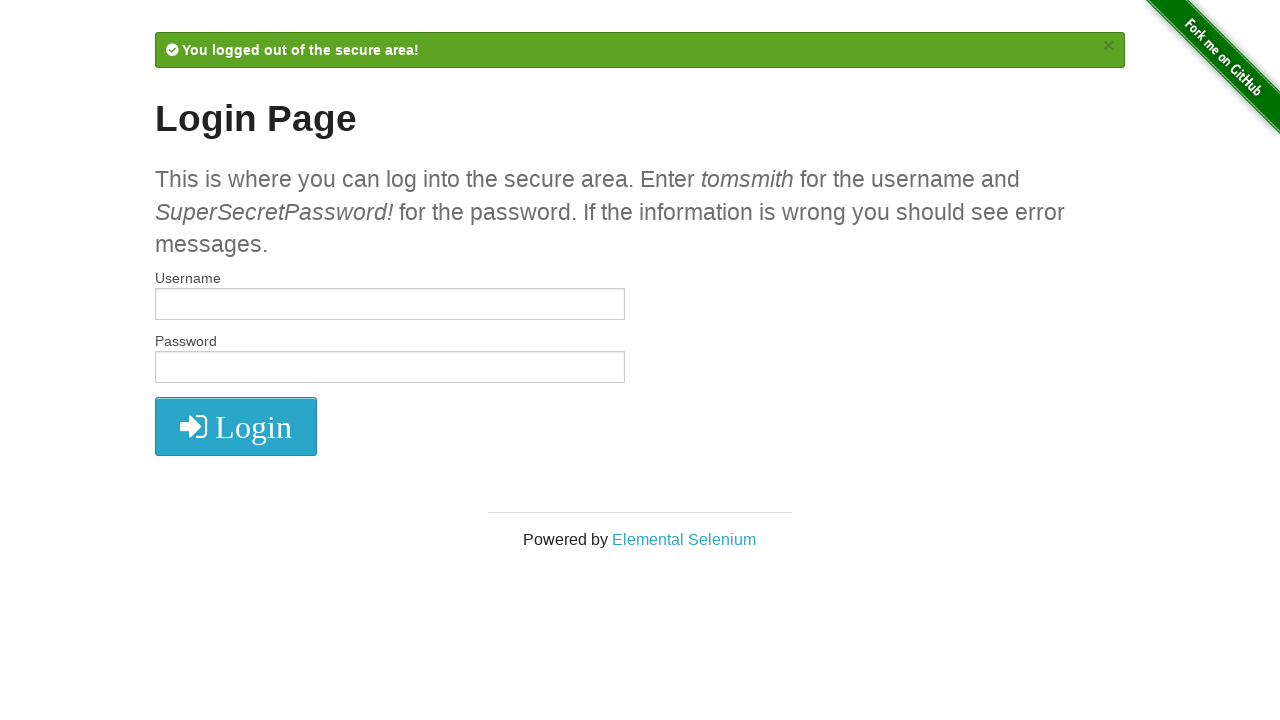